Tests clicking on links after removing target attribute to navigate within the same page and verify gallery content loads.

Starting URL: https://gaabrielogan2.github.io/app-car

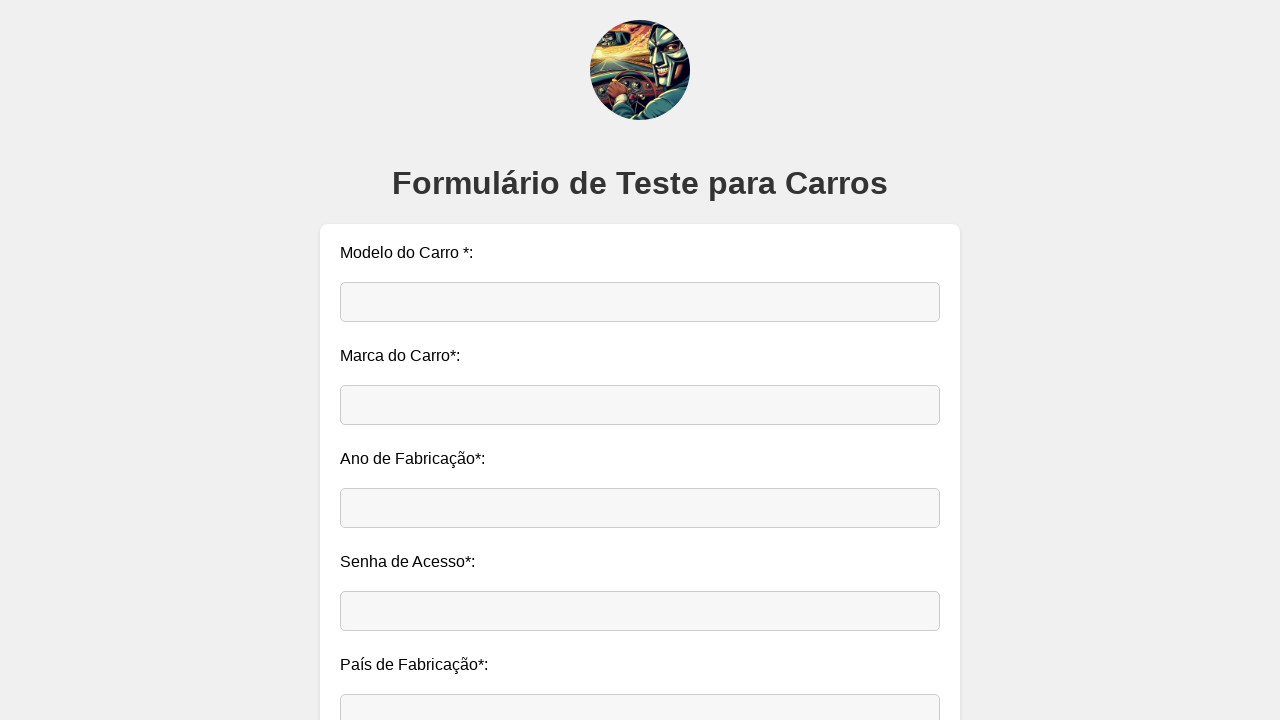

Located all links on the page
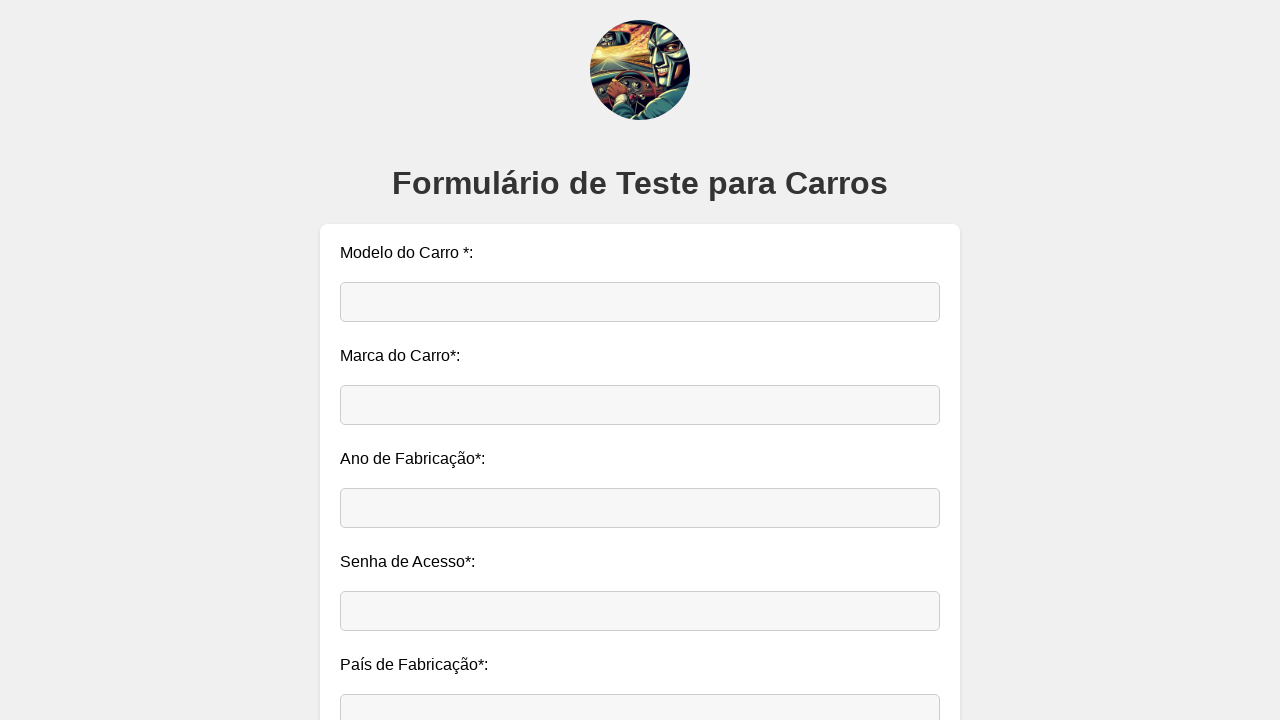

Removed target attribute from link 1
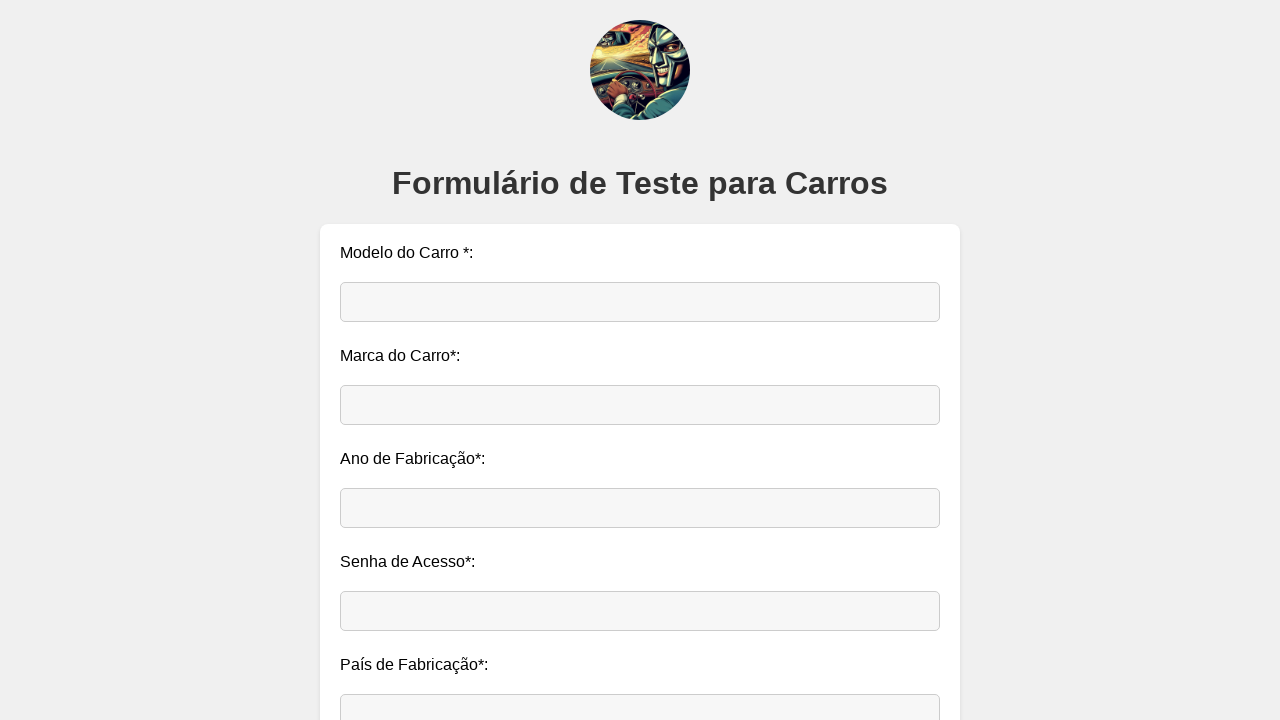

Clicked link 1 at (562, 543) on a >> nth=0
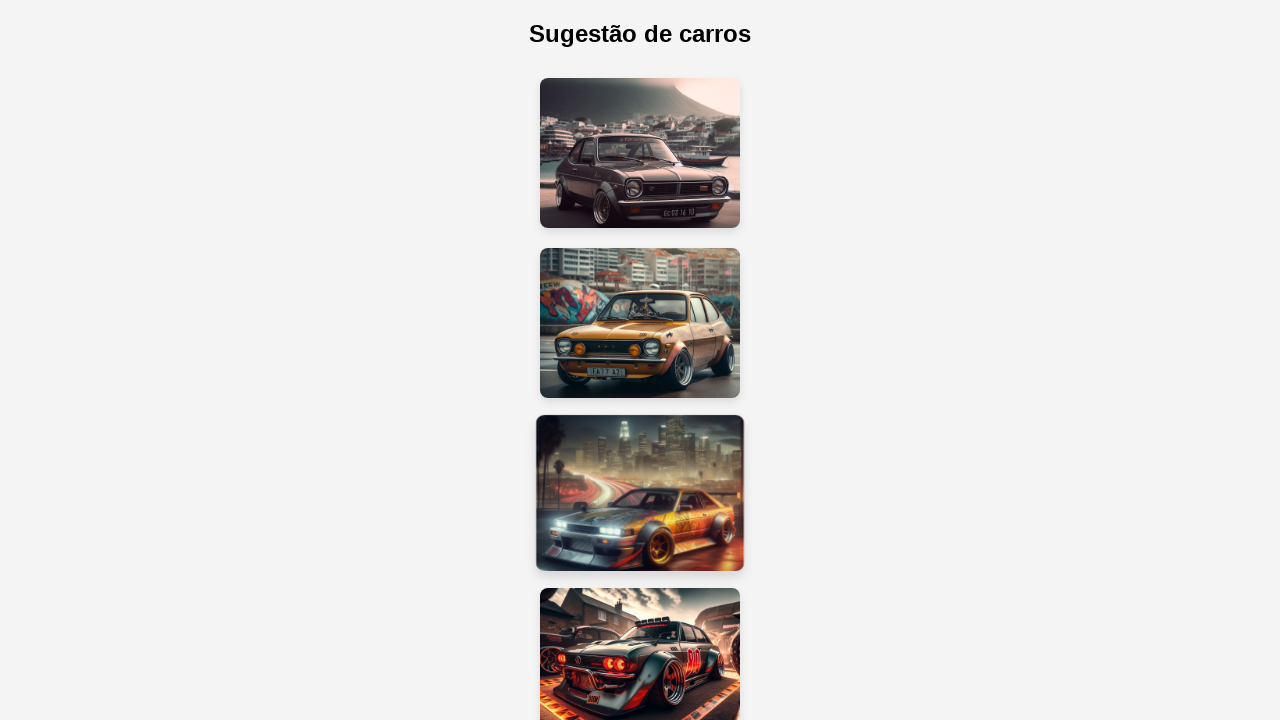

Gallery title loaded for link 1
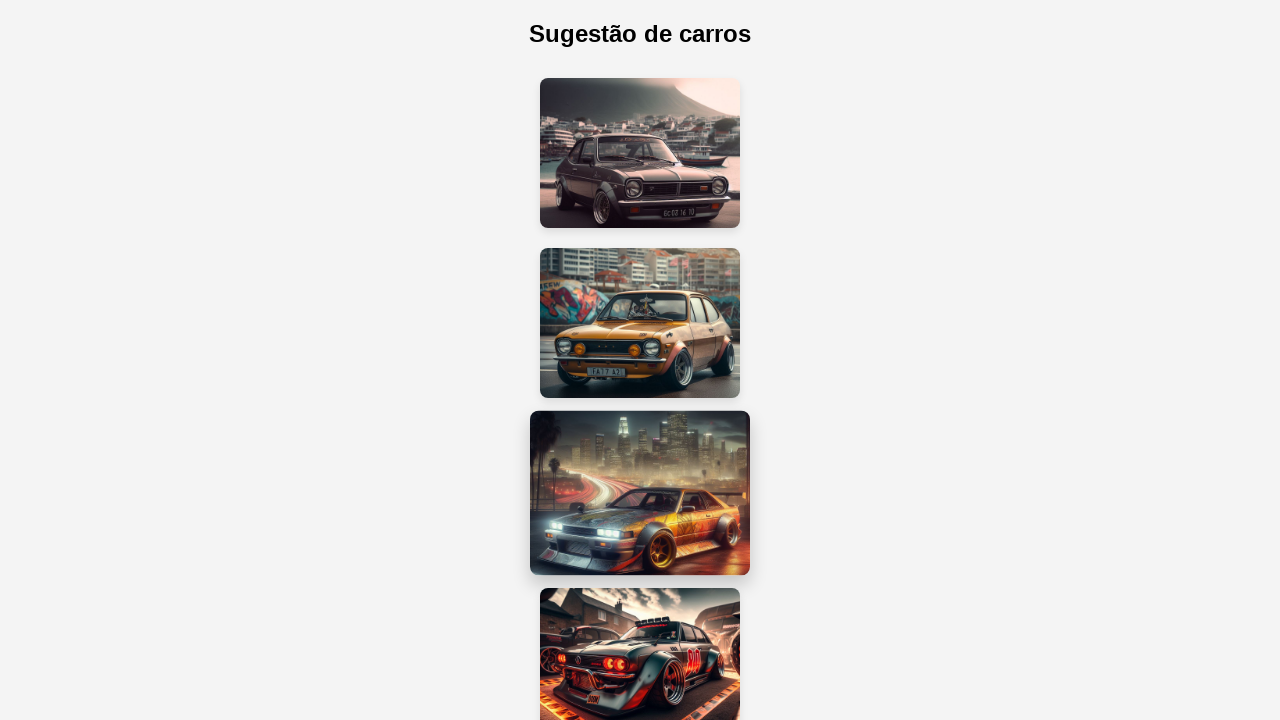

Navigated back to app-car home page after link 1
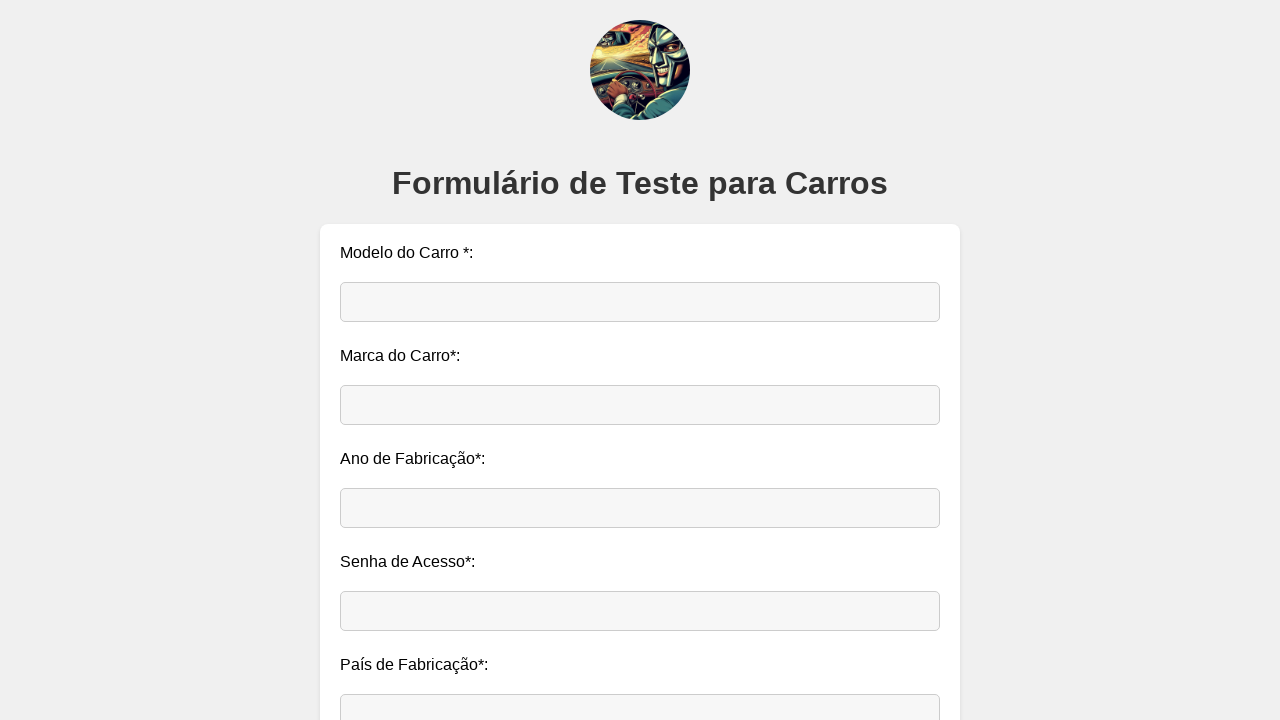

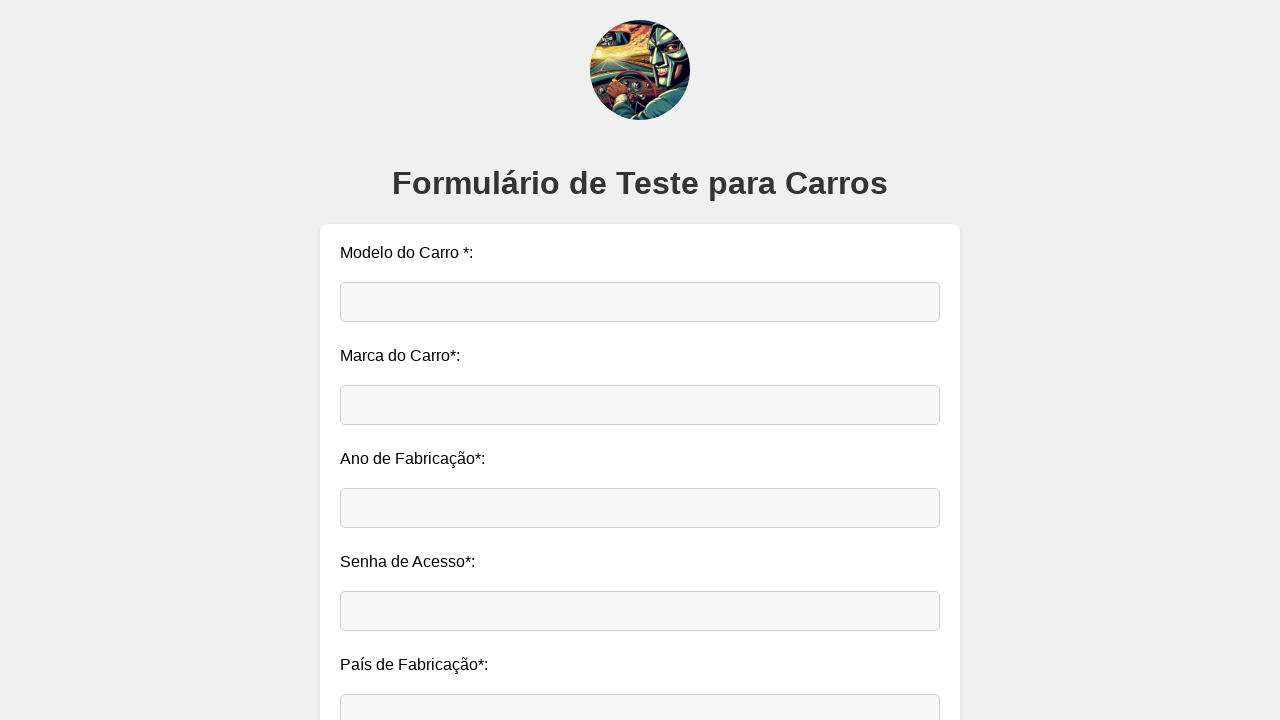